Tests the Python.org search functionality by entering a search query "pycon" and verifying results are returned

Starting URL: https://www.python.org

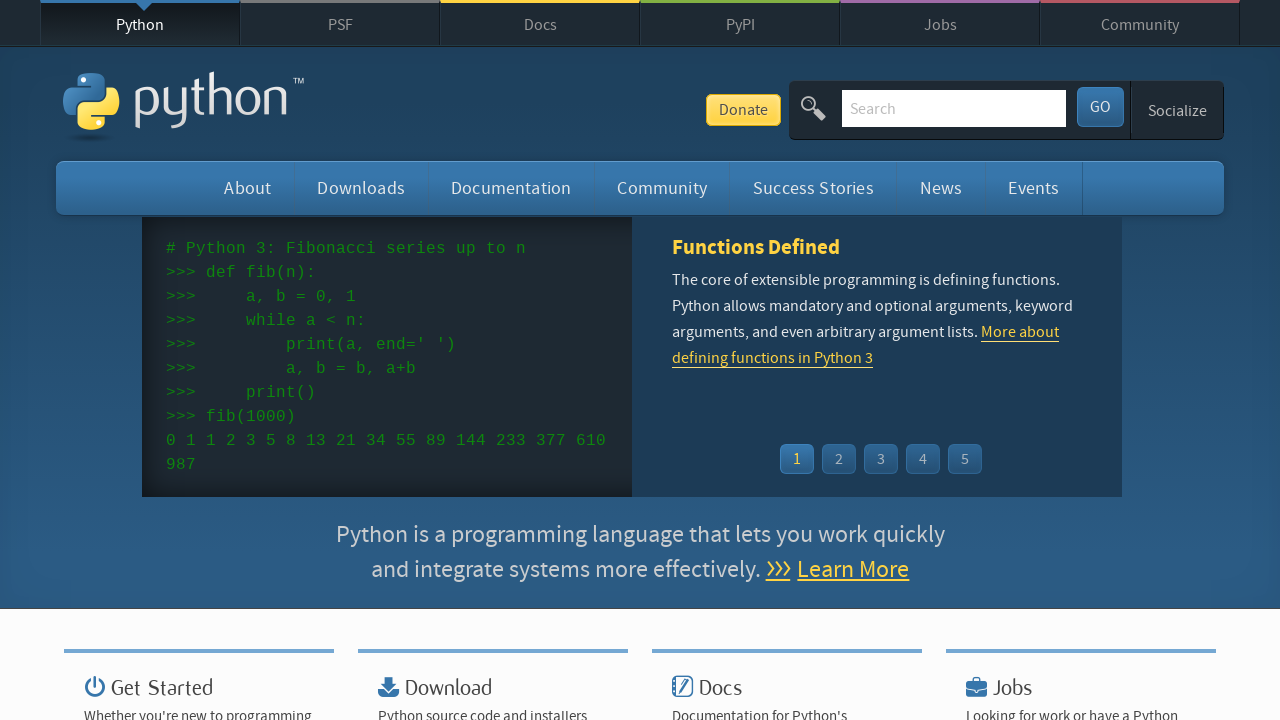

Verified page title contains 'Python'
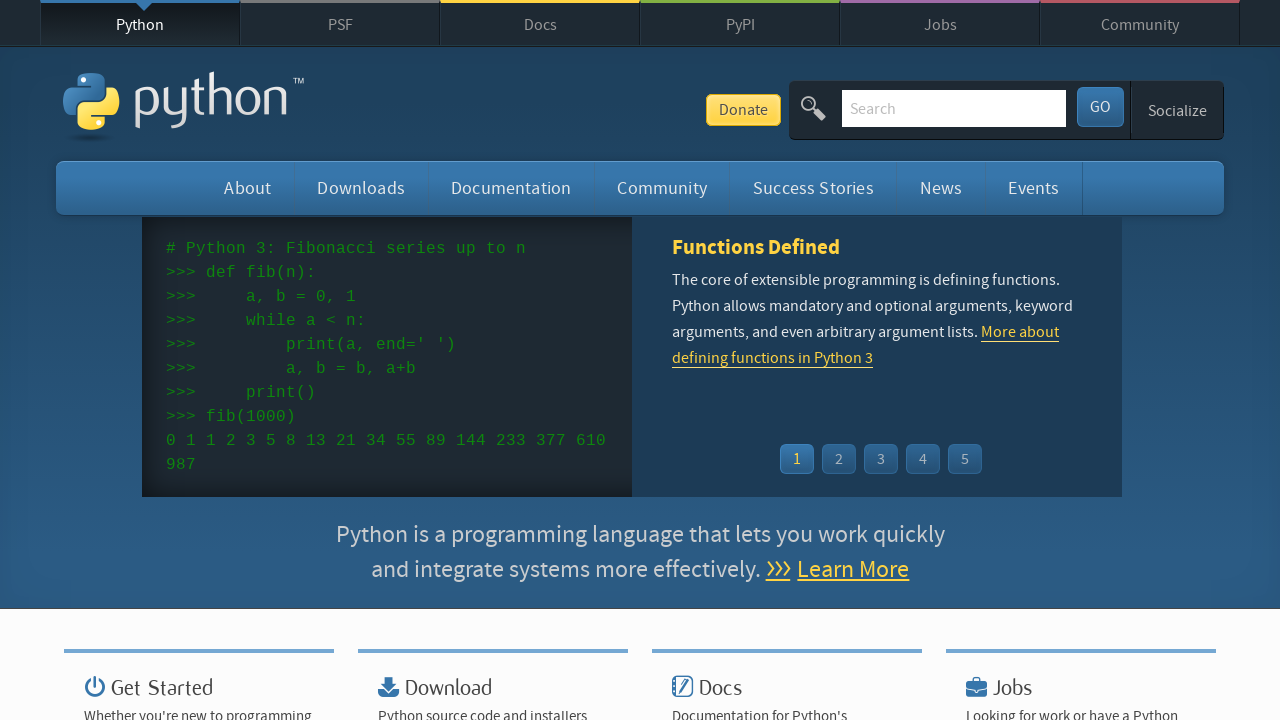

Located search input element
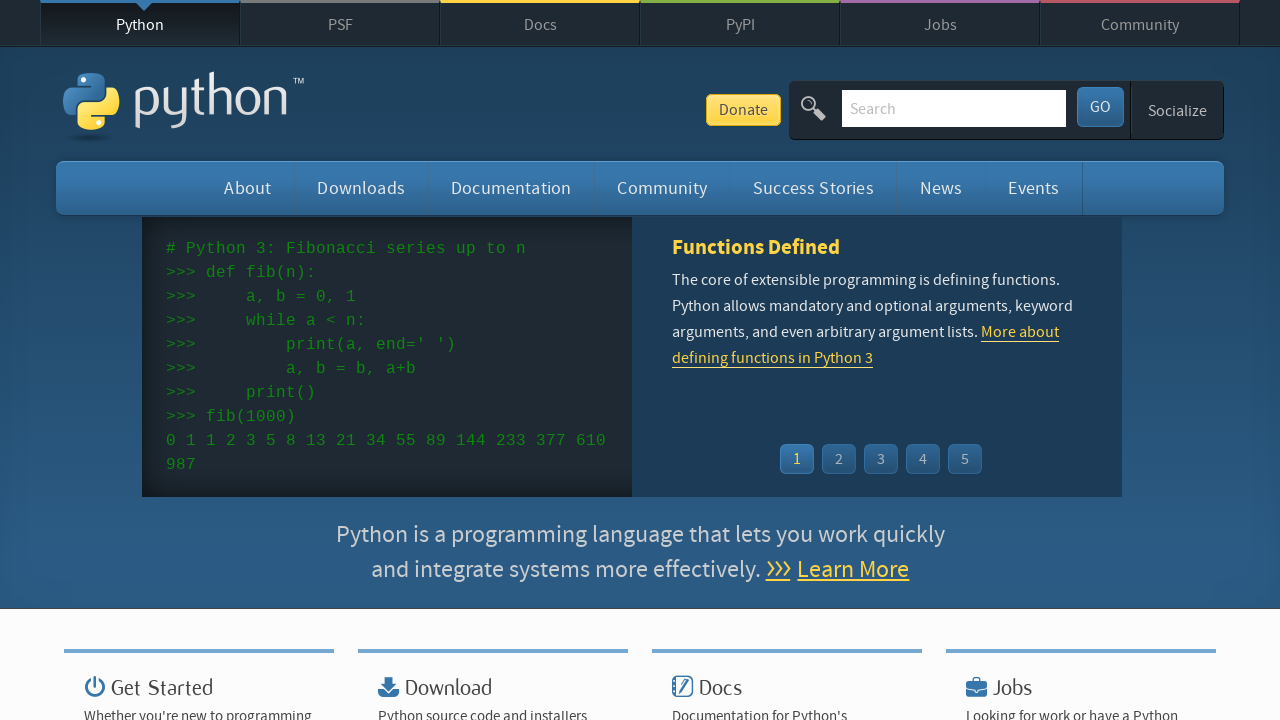

Cleared search input field on input[name='q']
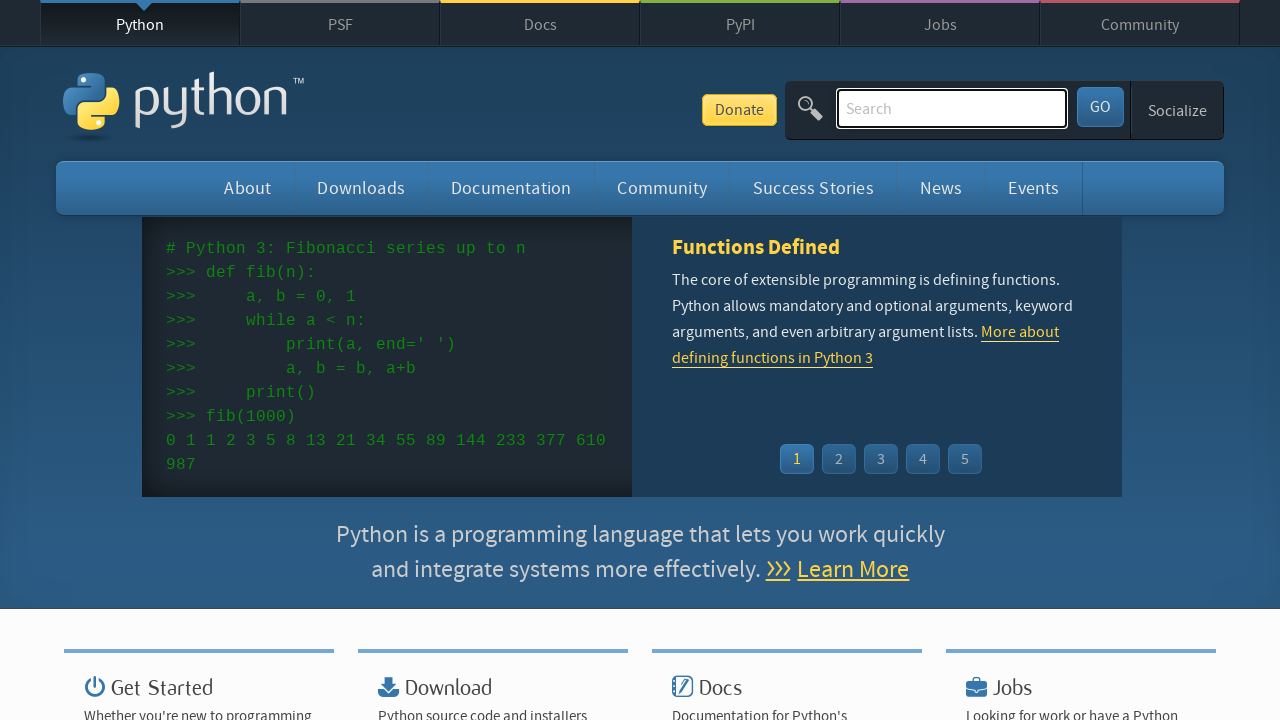

Filled search field with 'pycon' on input[name='q']
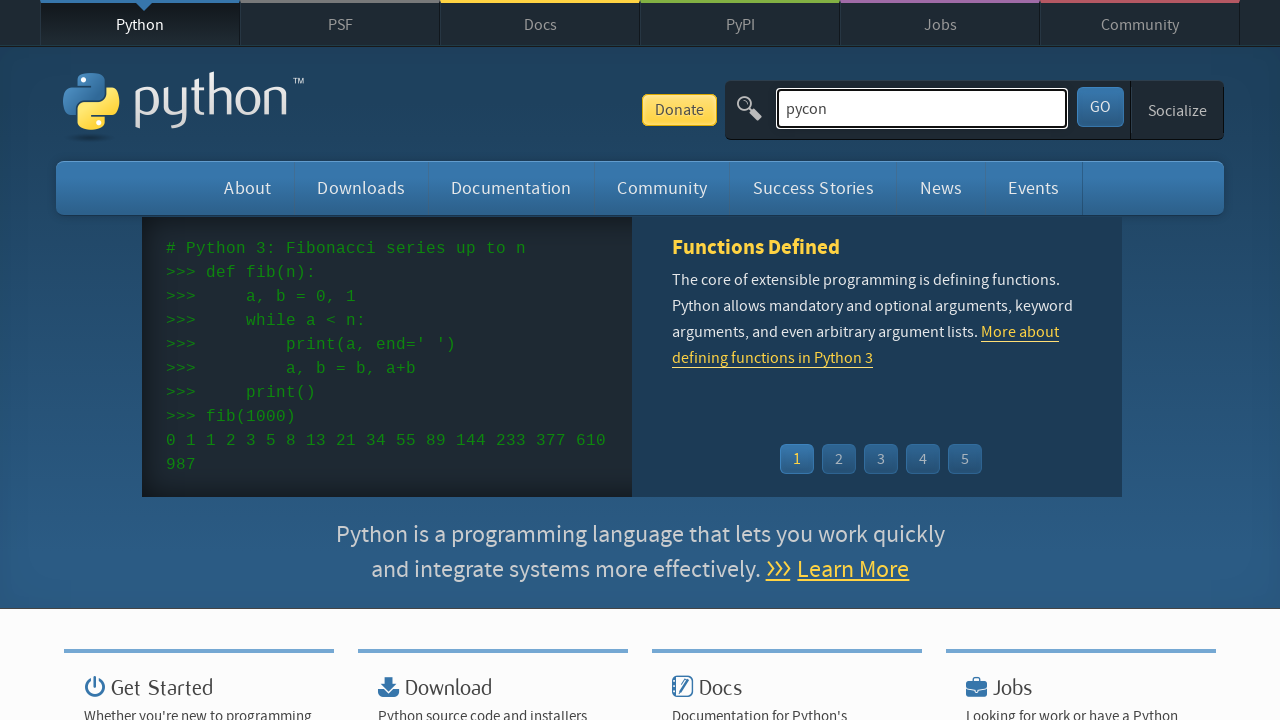

Pressed Enter to submit search query on input[name='q']
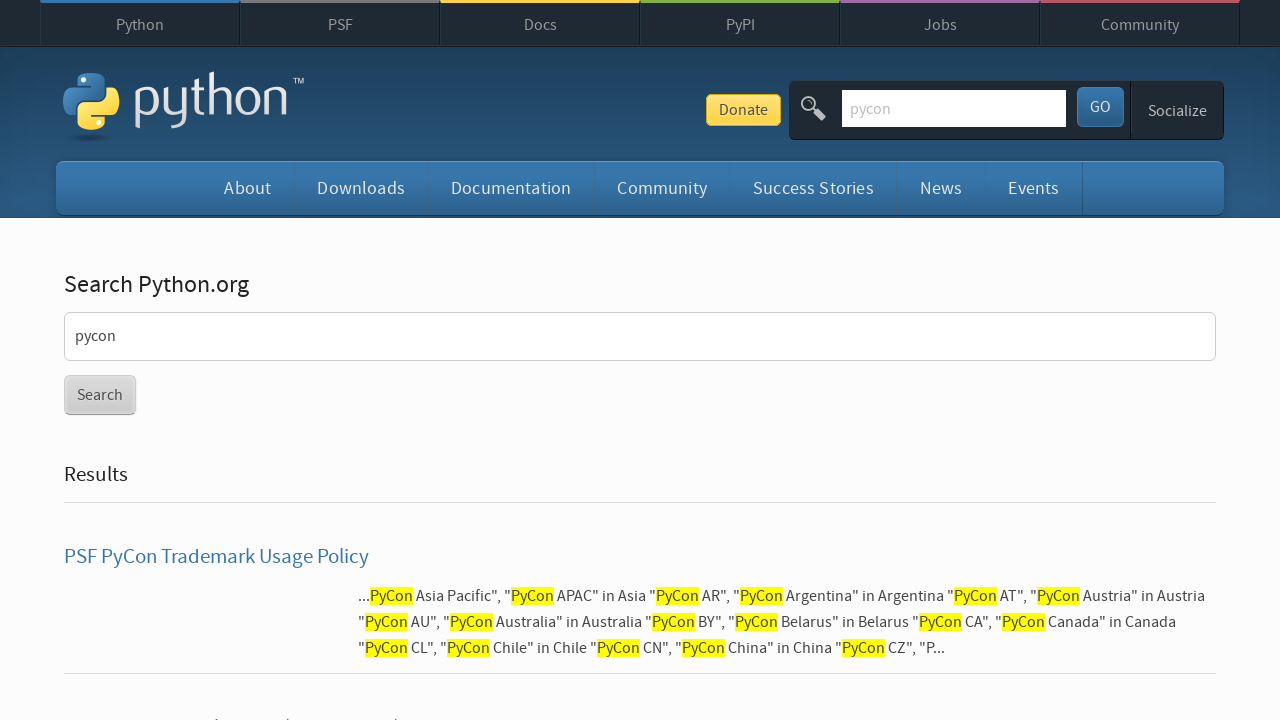

Waited for page to reach network idle state
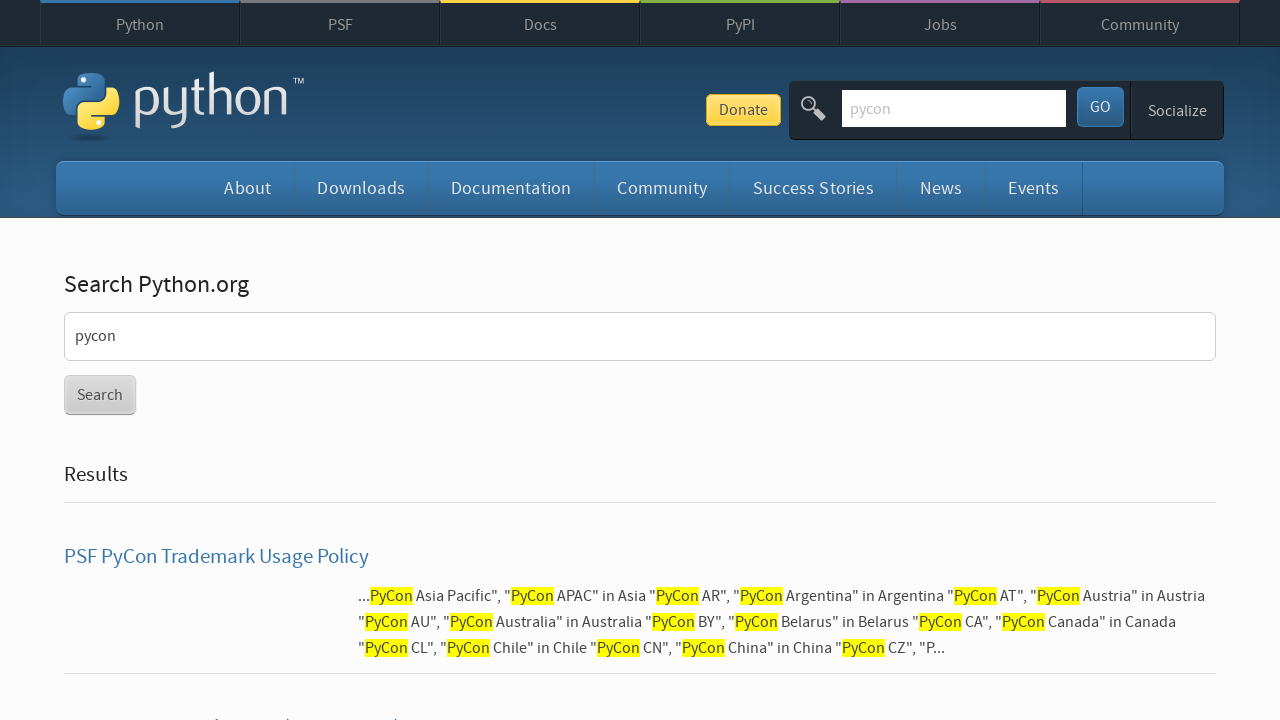

Verified search results were returned for 'pycon'
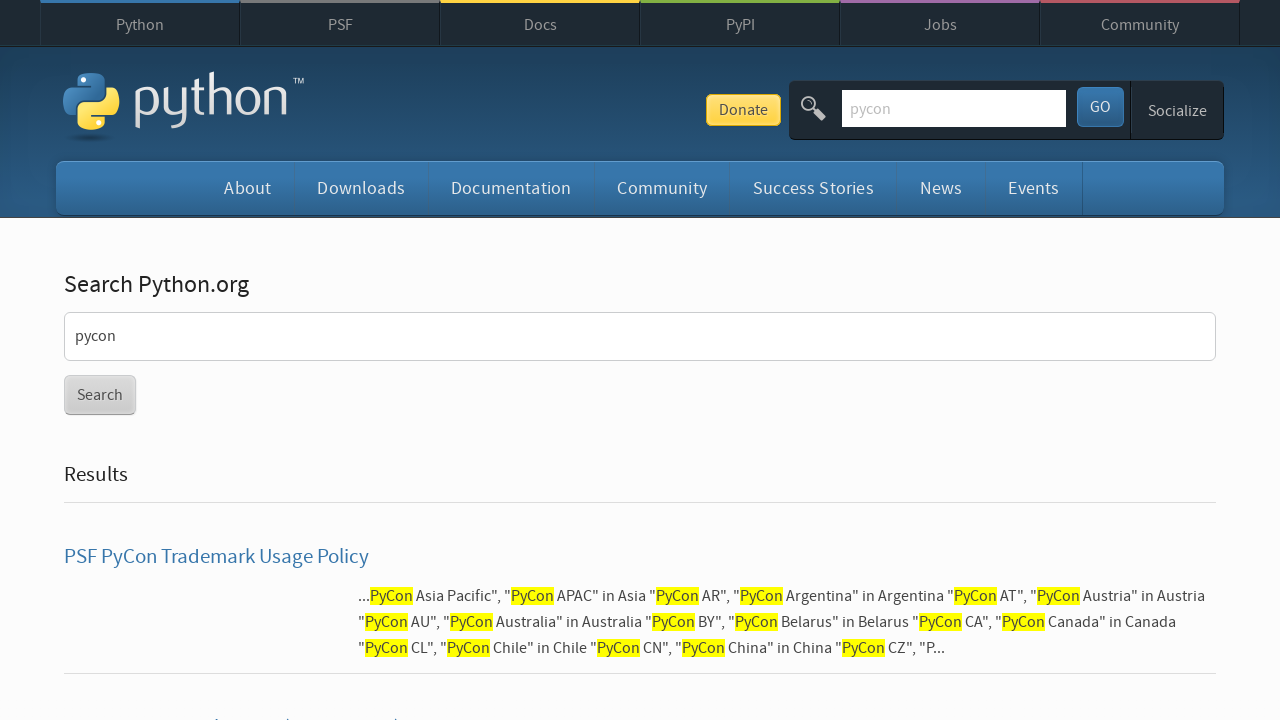

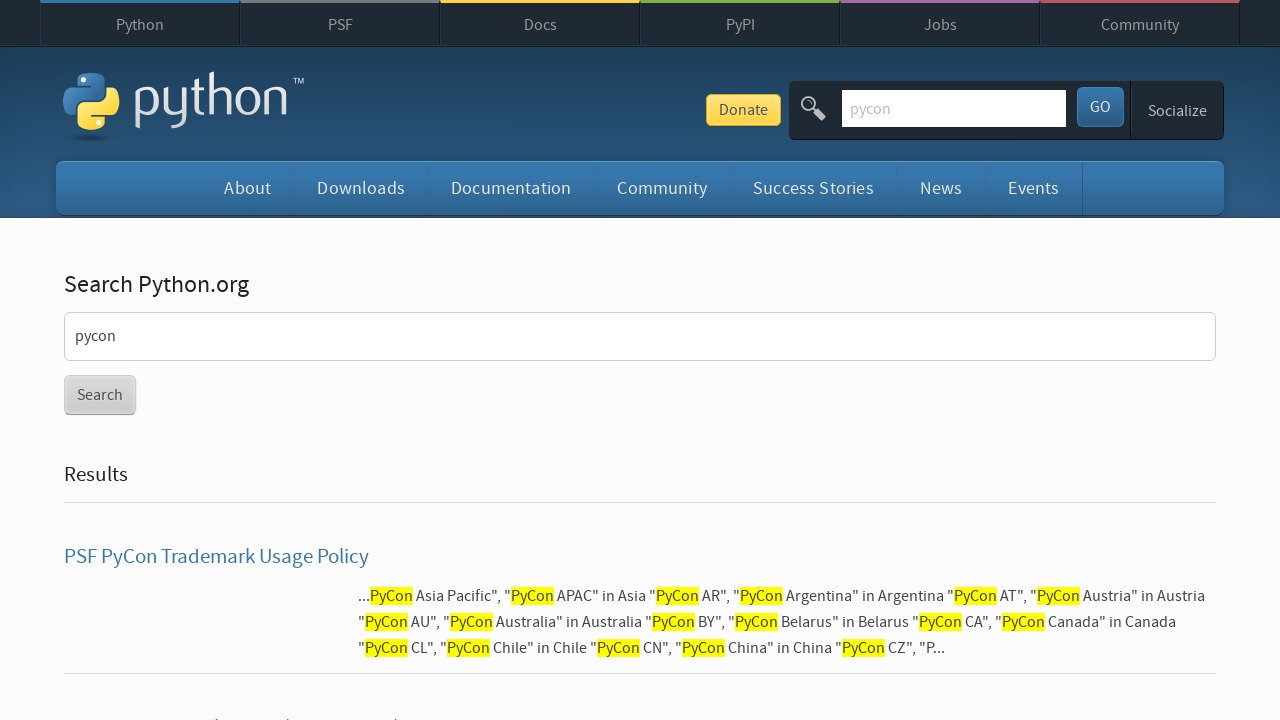